Tests form interaction on an Angular practice page by filling a name field, then navigates to the shop section by clicking the shop button.

Starting URL: https://rahulshettyacademy.com/angularpractice/

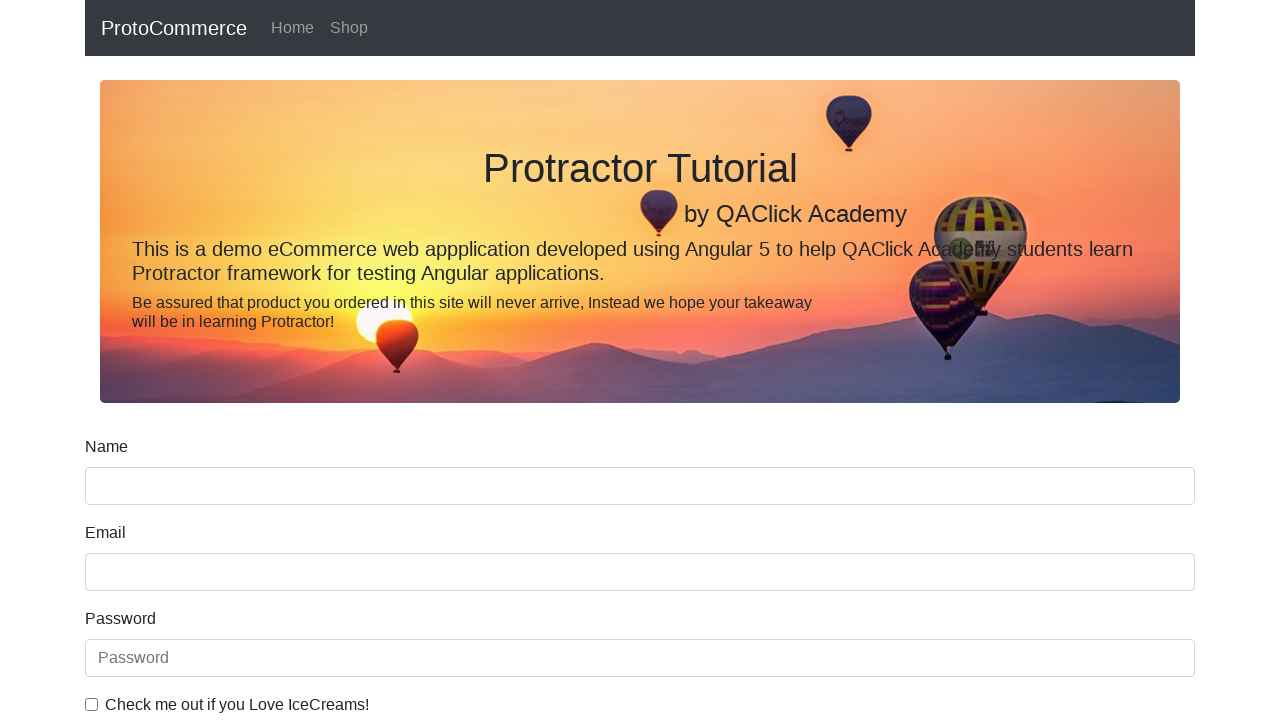

Filled name field with 'Shuvo' on input[name='name']
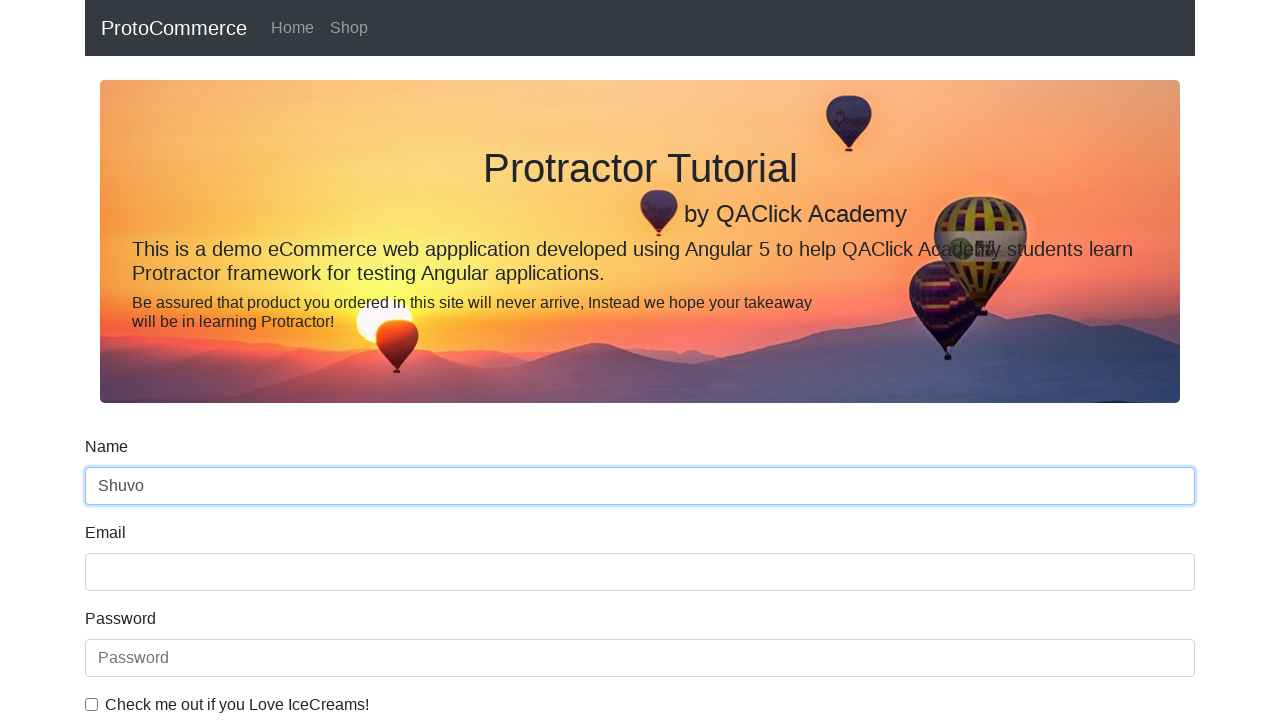

Clicked shop button to navigate to shop section at (349, 28) on a[href='/angularpractice/shop']
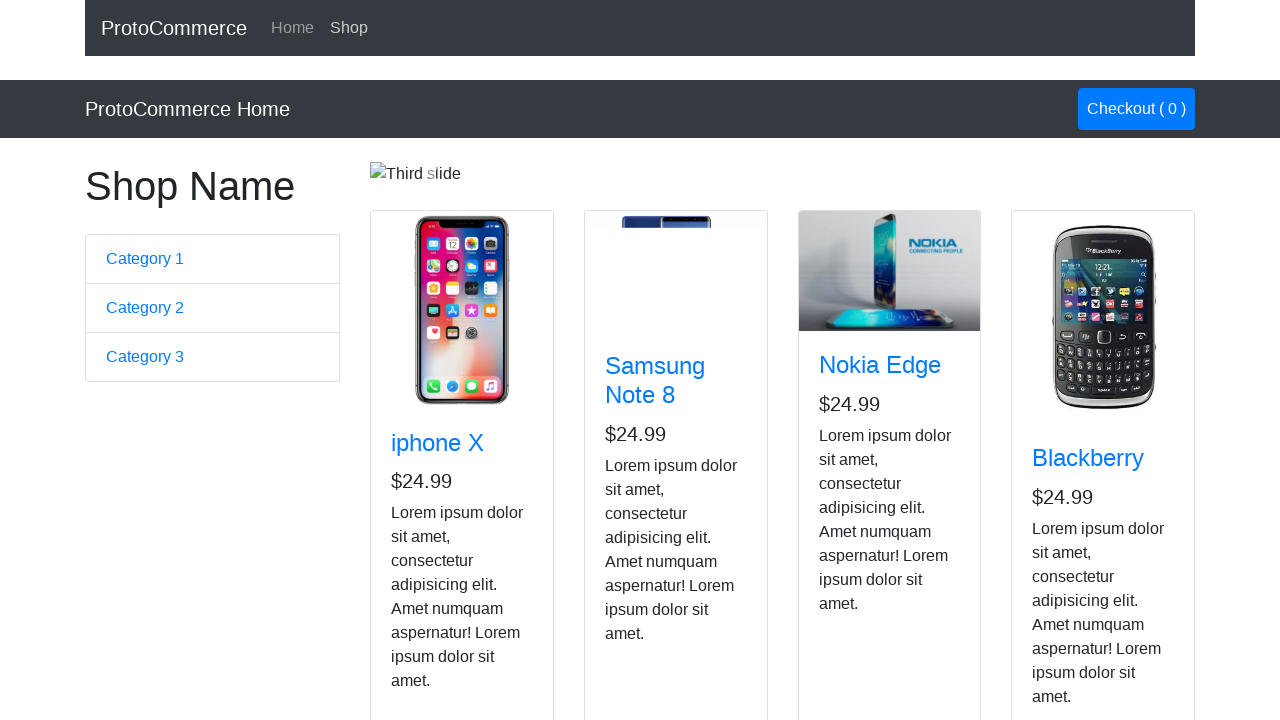

Navigation to shop page completed
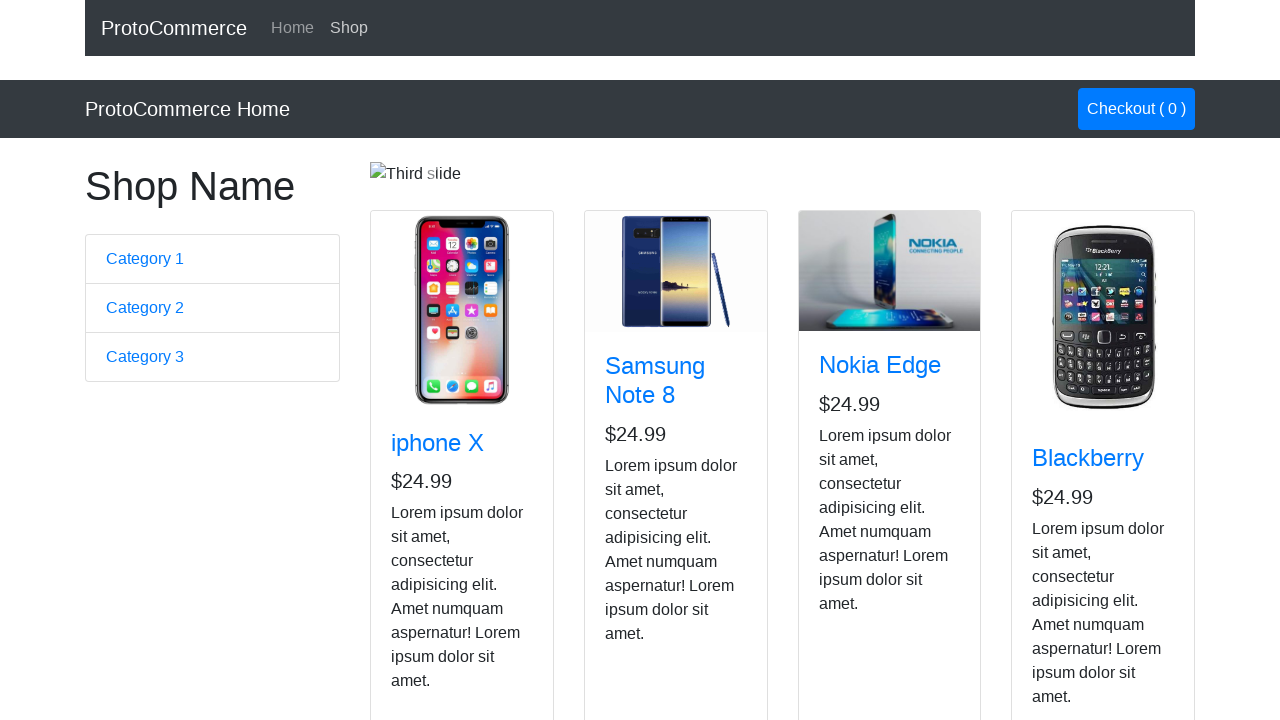

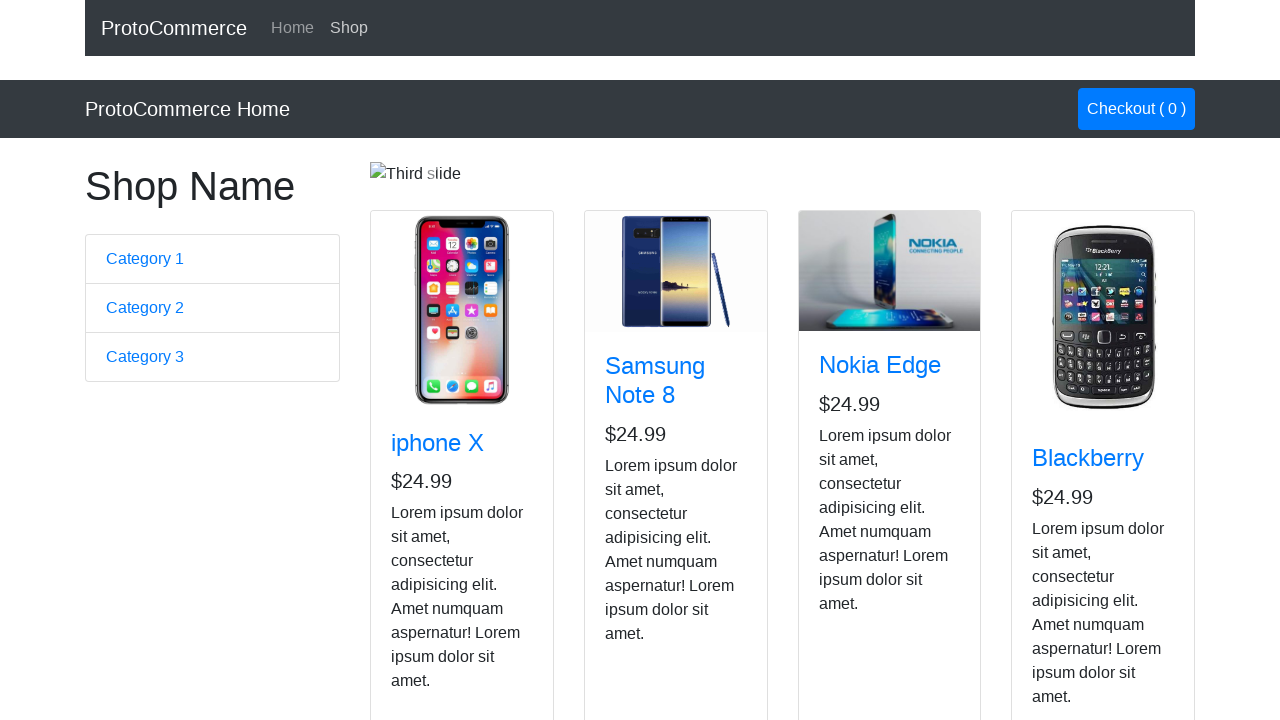